Tests drag and drop functionality on the jQuery UI droppable demo page by dragging an element and dropping it onto a target area within an iframe

Starting URL: https://jqueryui.com/droppable/

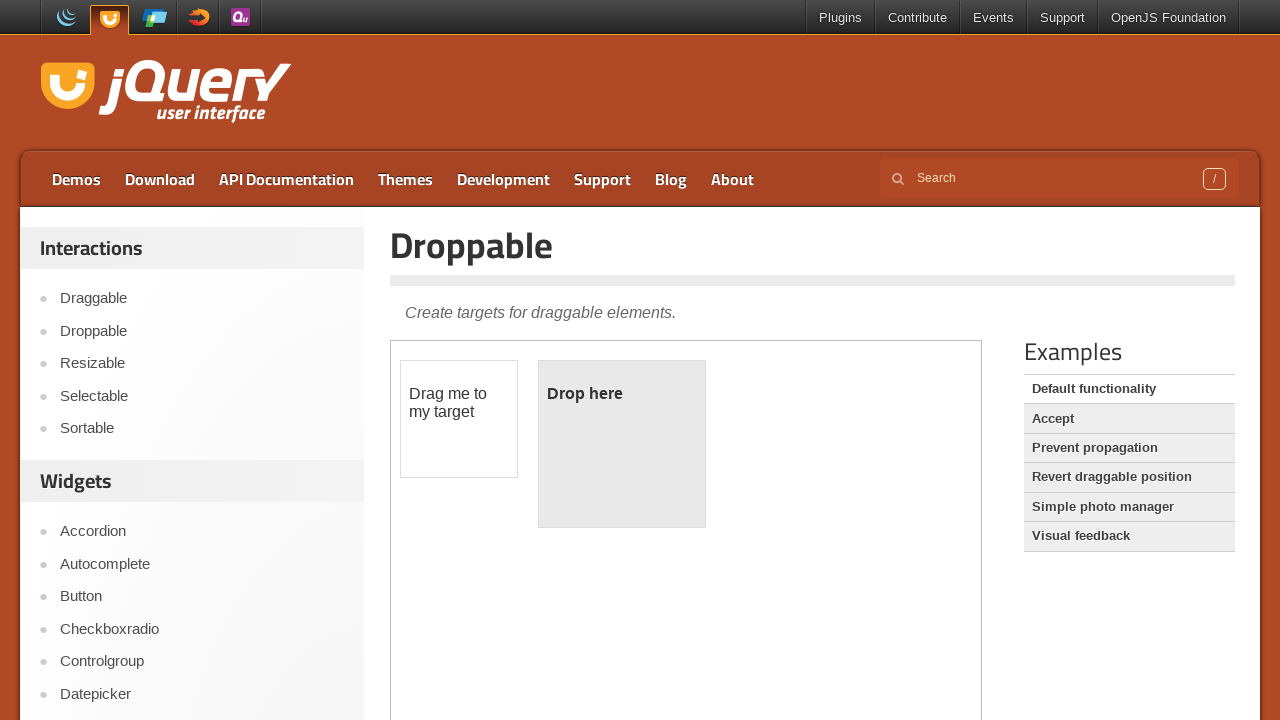

Navigated to jQuery UI droppable demo page
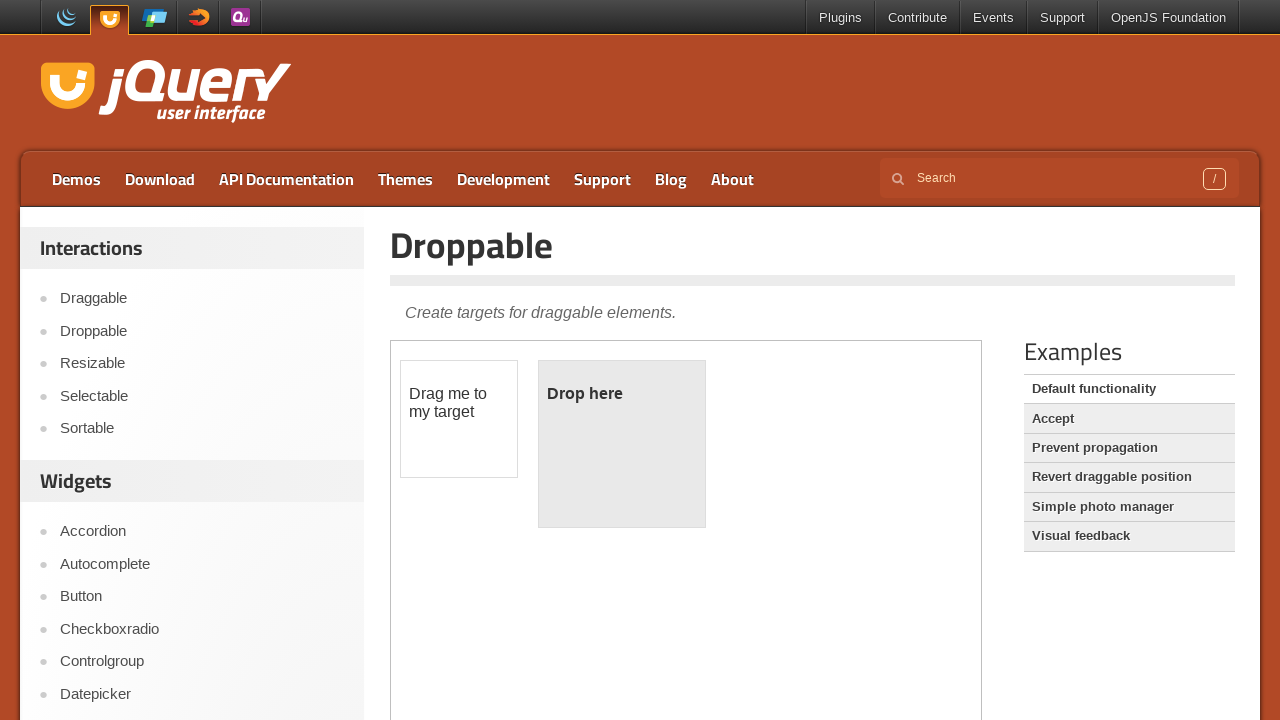

Located the demo iframe
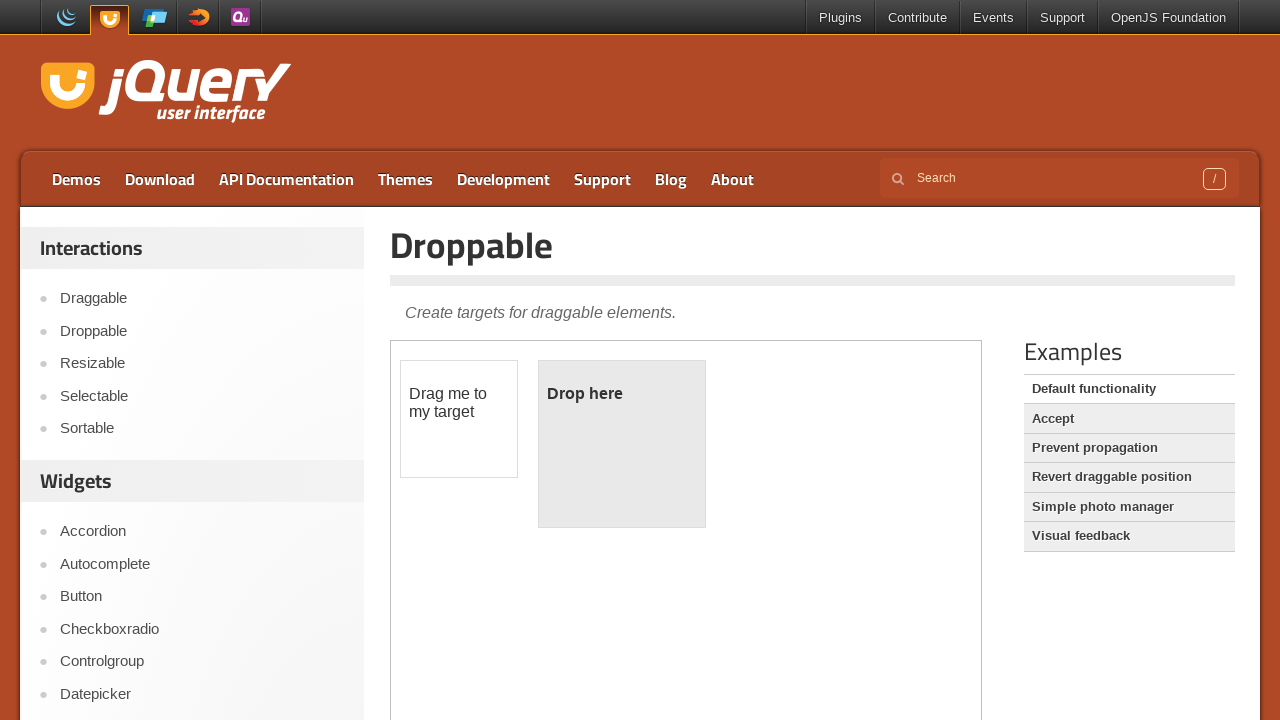

Located the draggable element
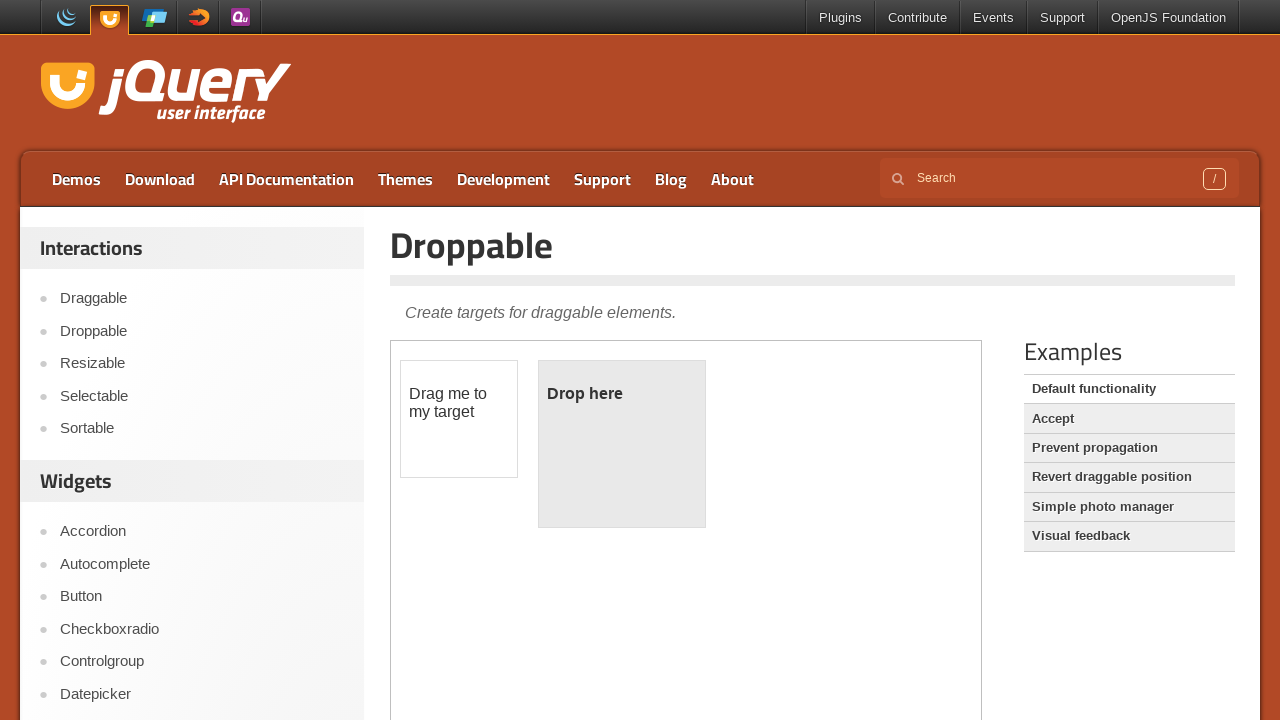

Located the droppable target element
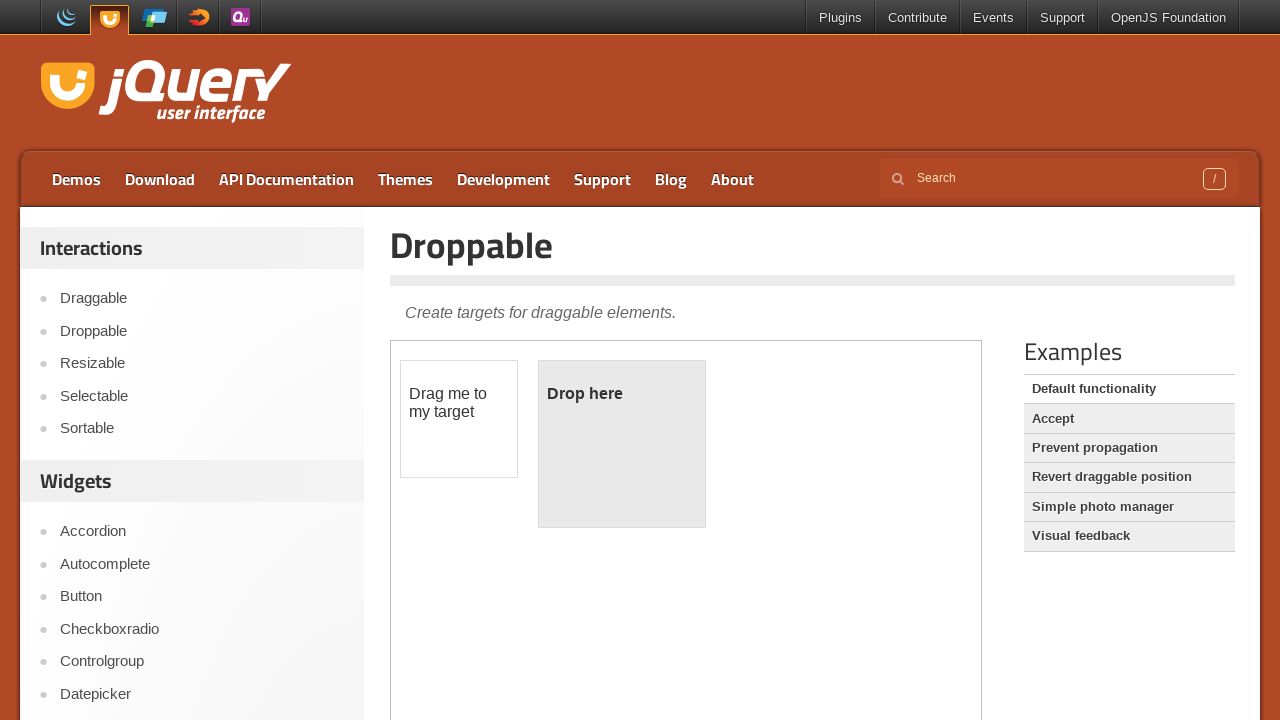

Dragged the draggable element onto the droppable target at (622, 444)
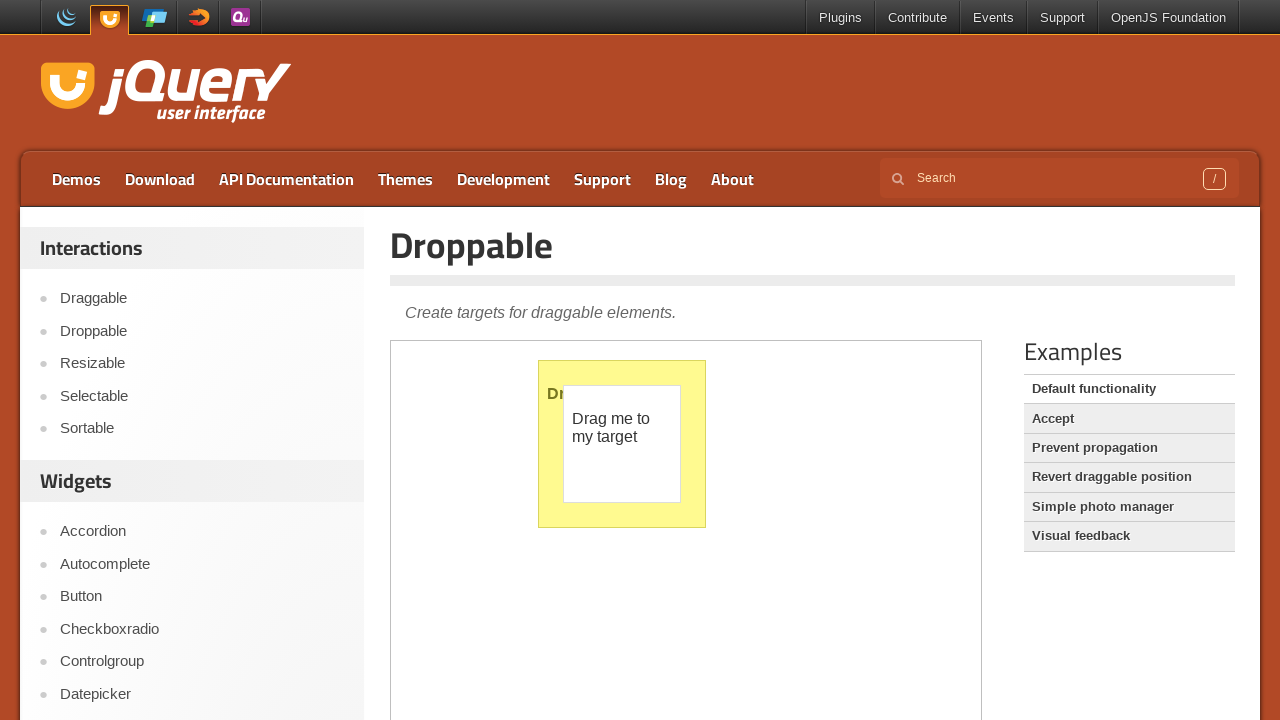

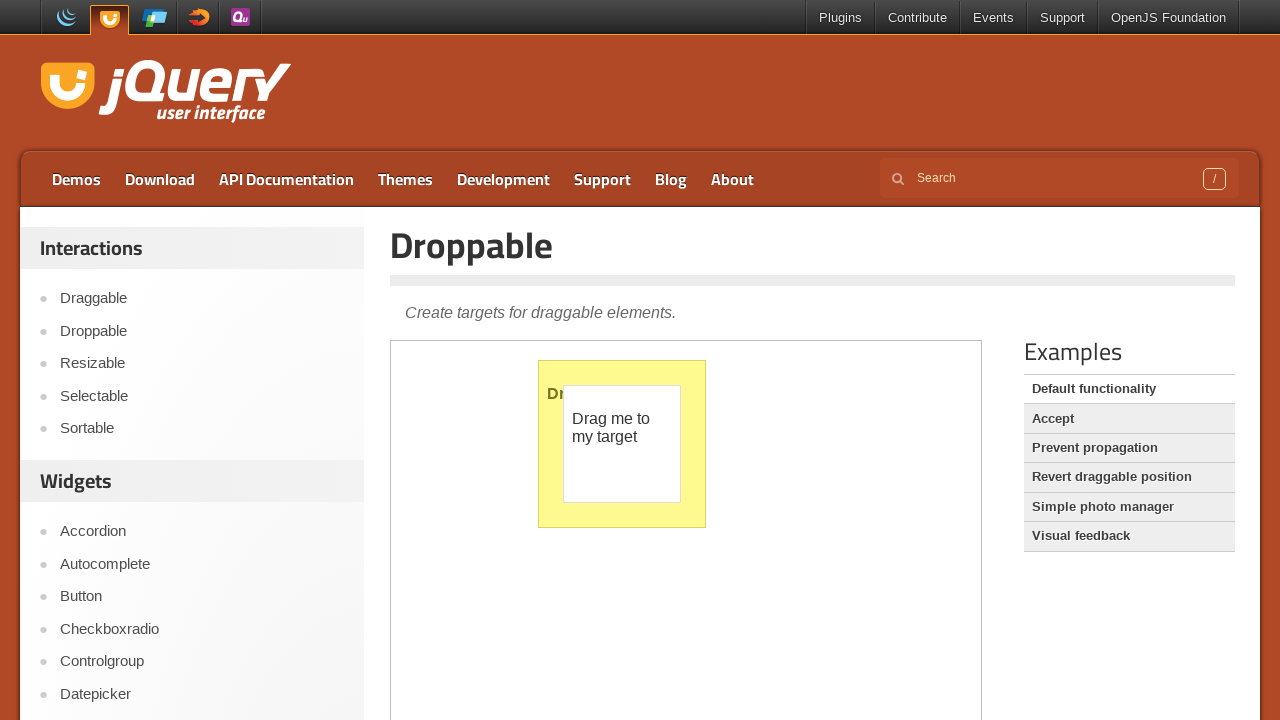